Tests drag and drop functionality by dragging an element and verifying the label changes to "Dropped!"

Starting URL: https://jquery-drag-drop-demo.webflow.io/

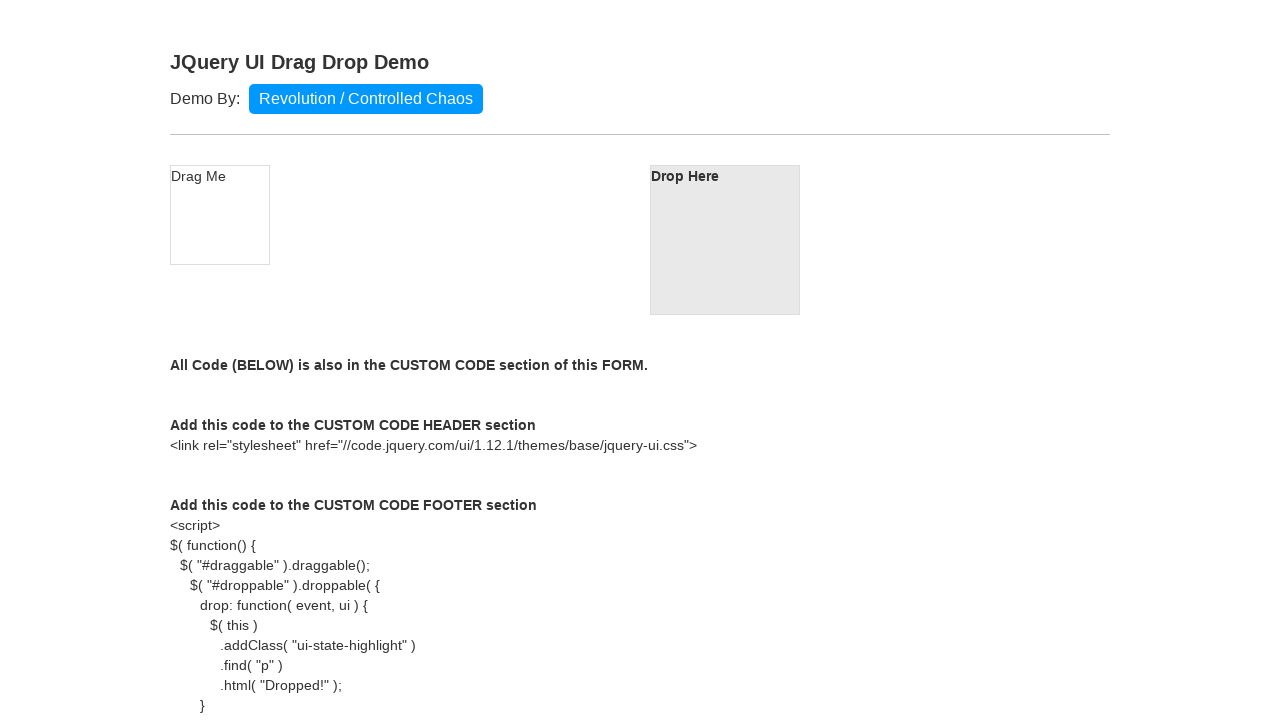

Waited for draggable element to be visible
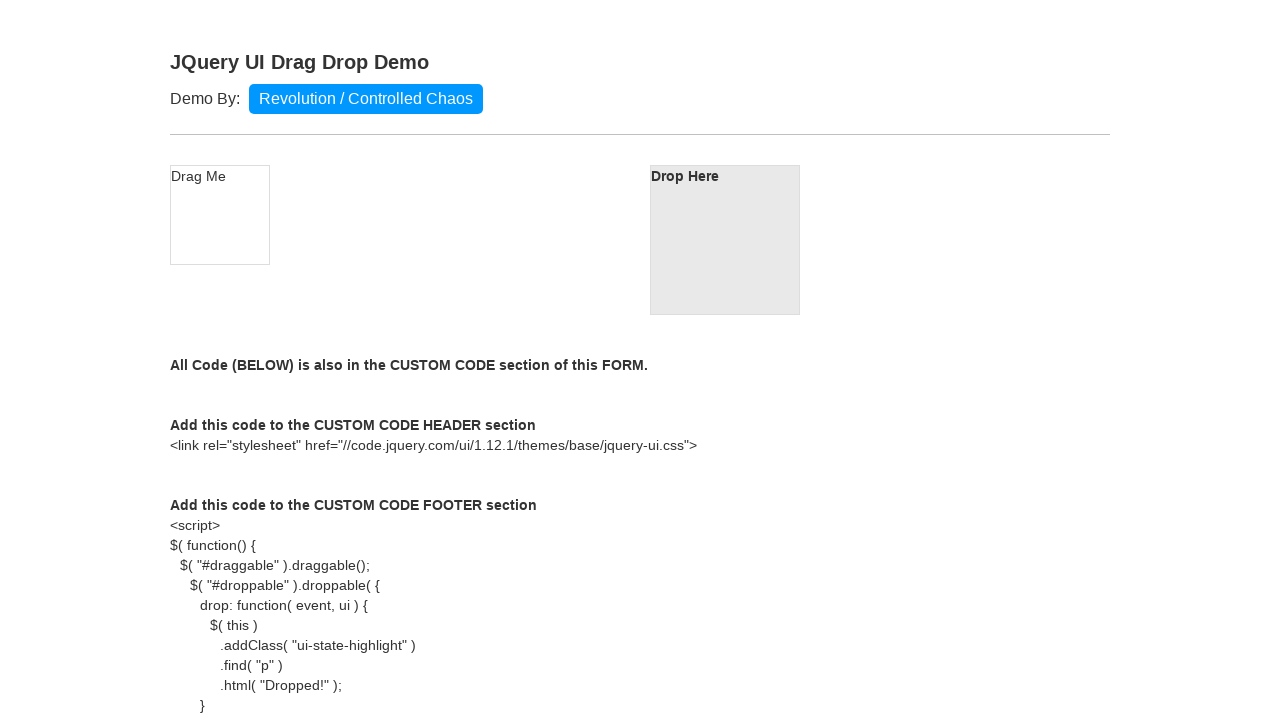

Located the draggable element
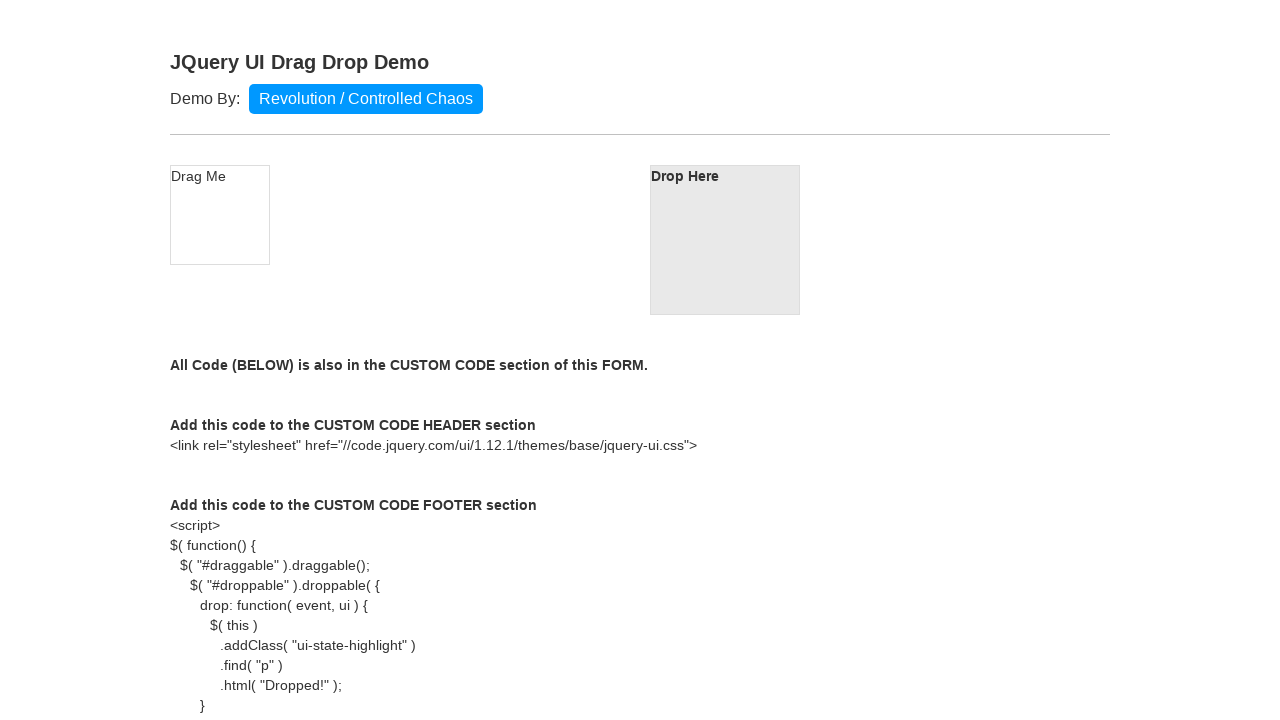

Located the droppable element
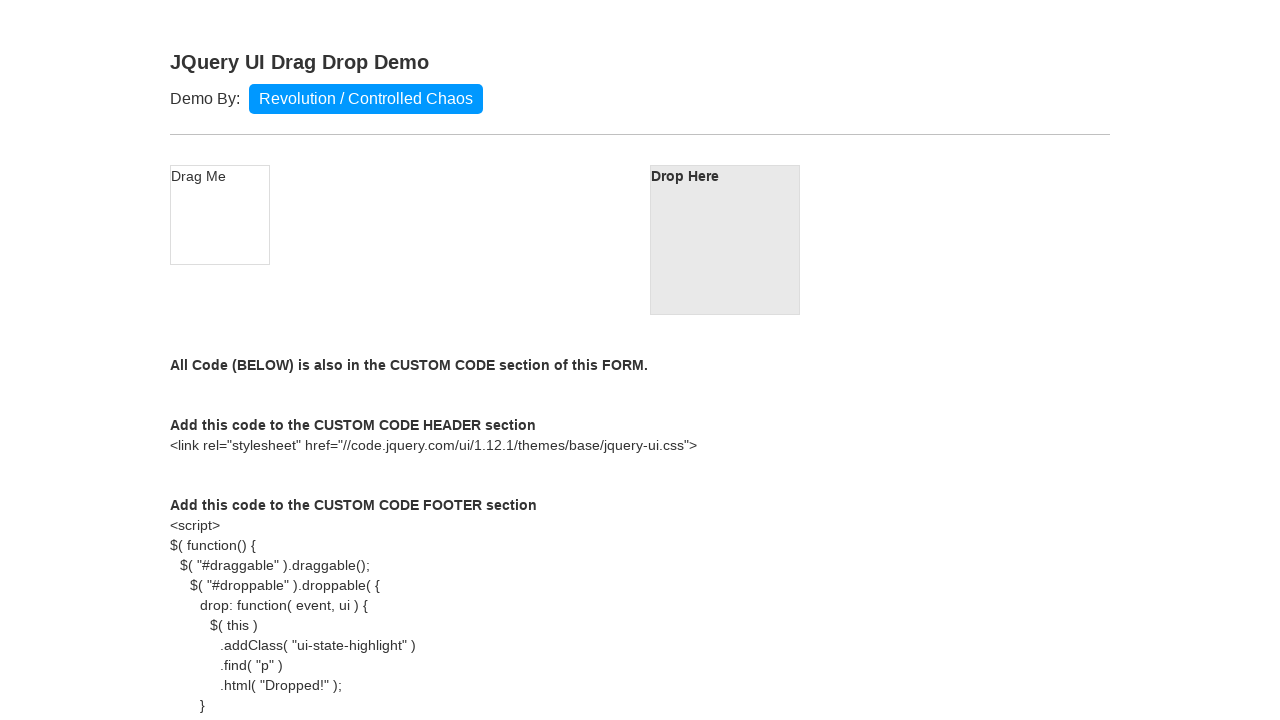

Dragged element from draggable to droppable area at (725, 240)
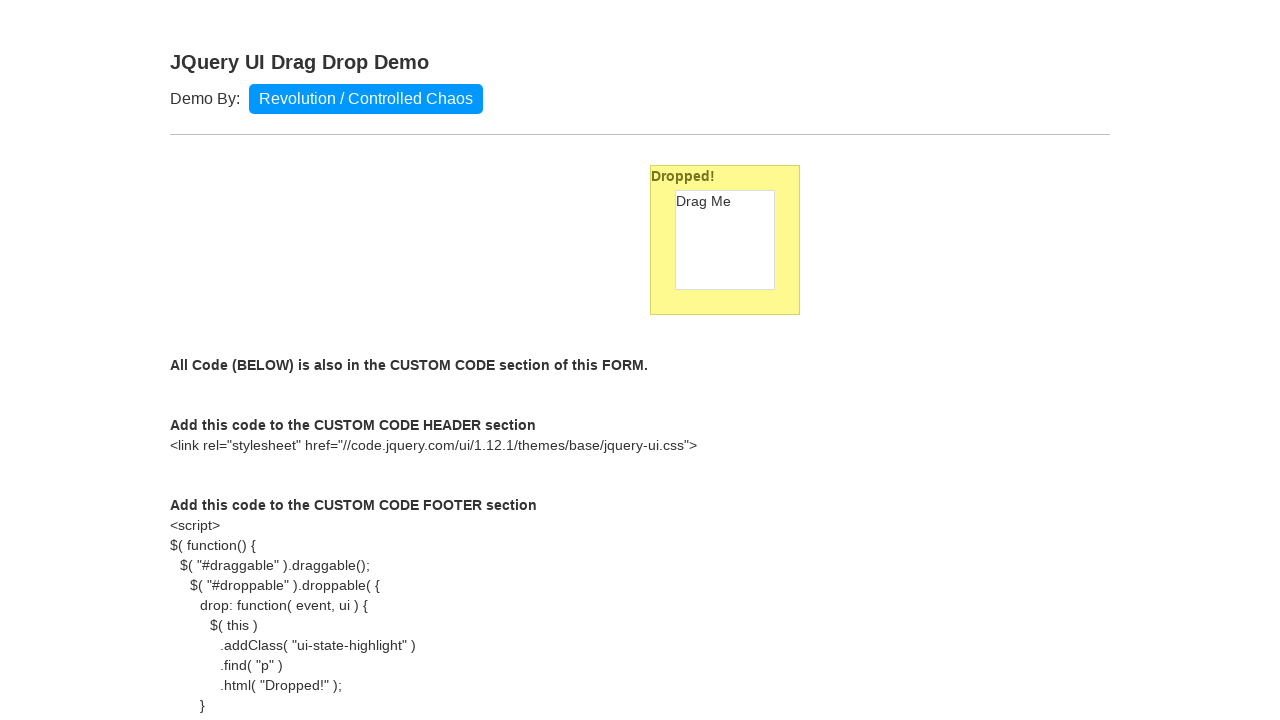

Waited 500ms for drop animation to complete
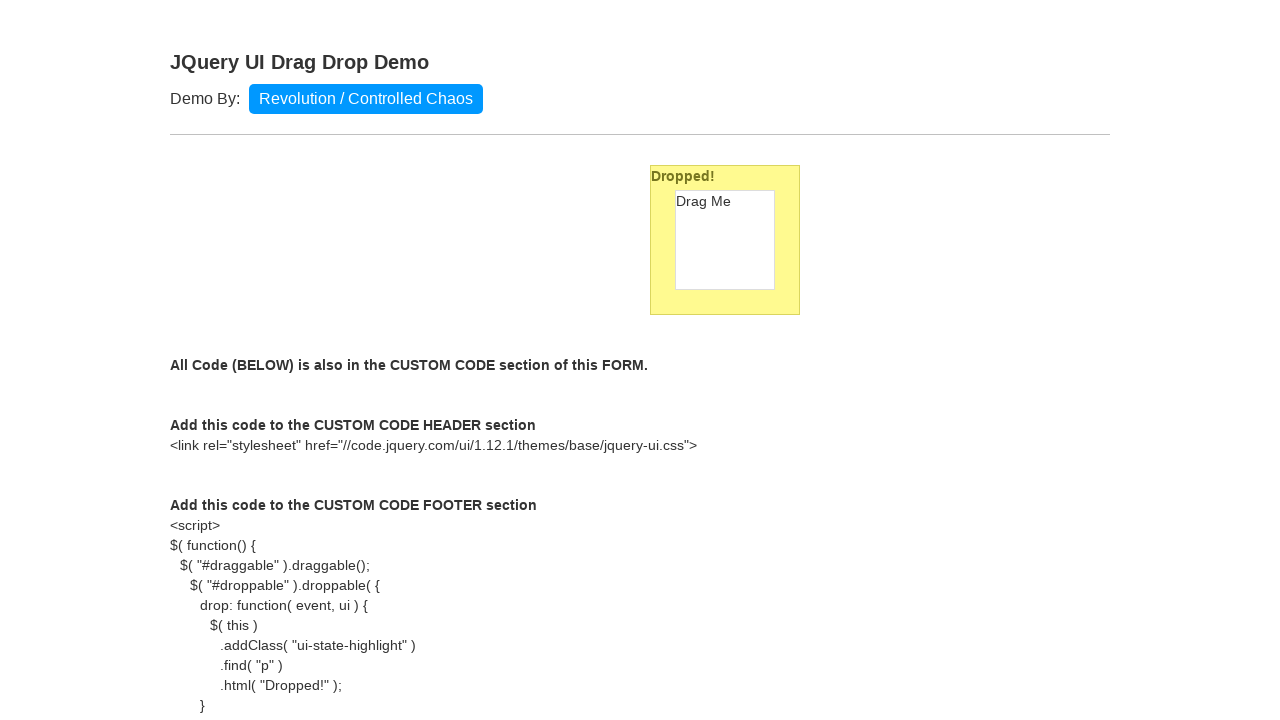

Located the droppable element to verify label
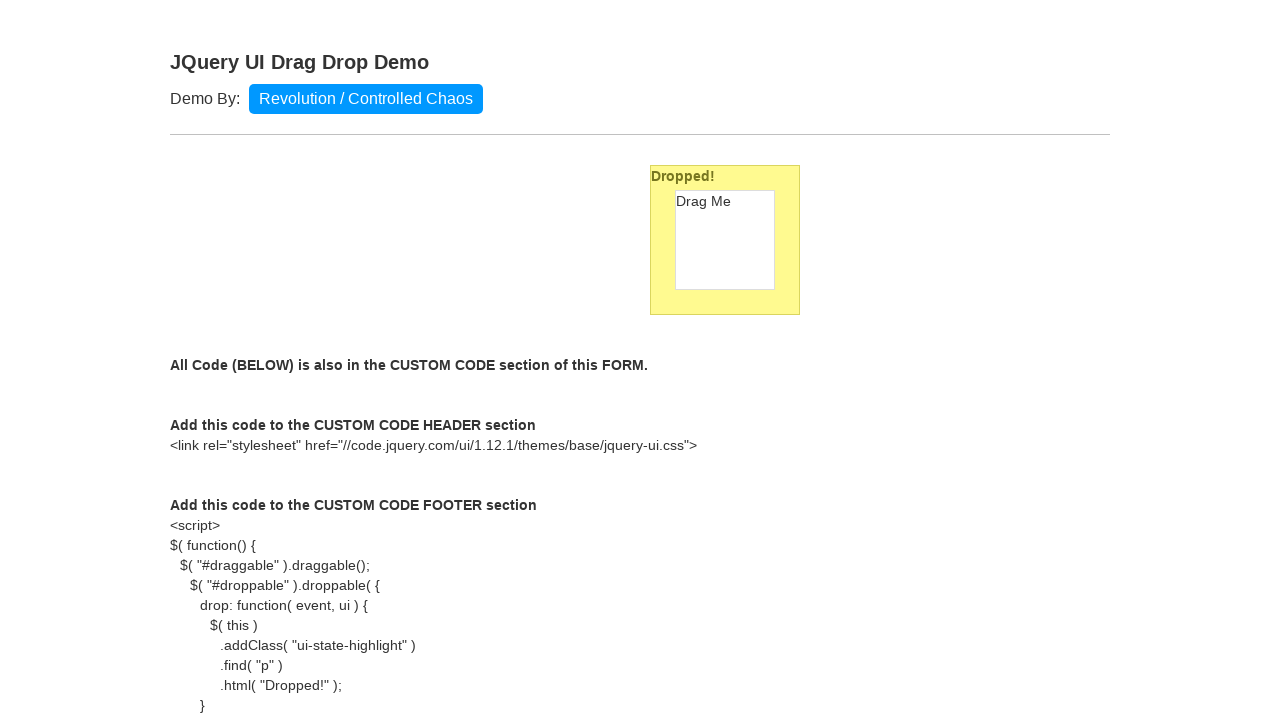

Verified label changed to 'Dropped!' after drop
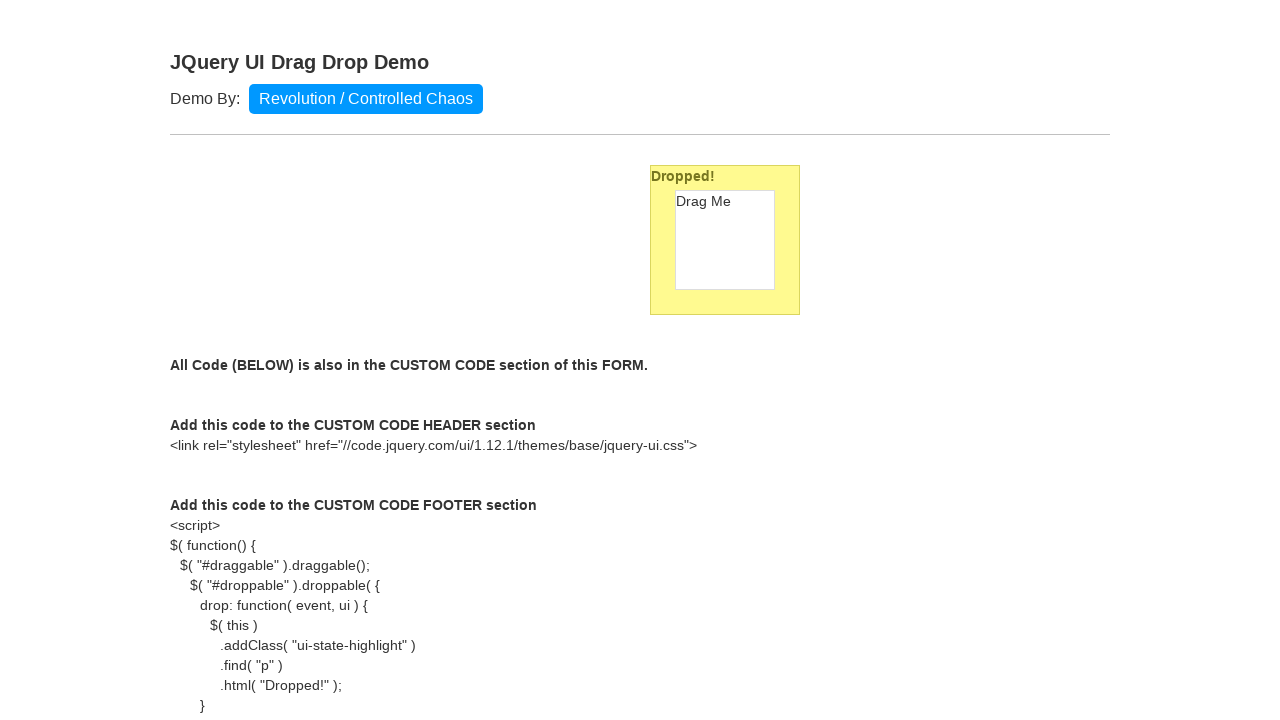

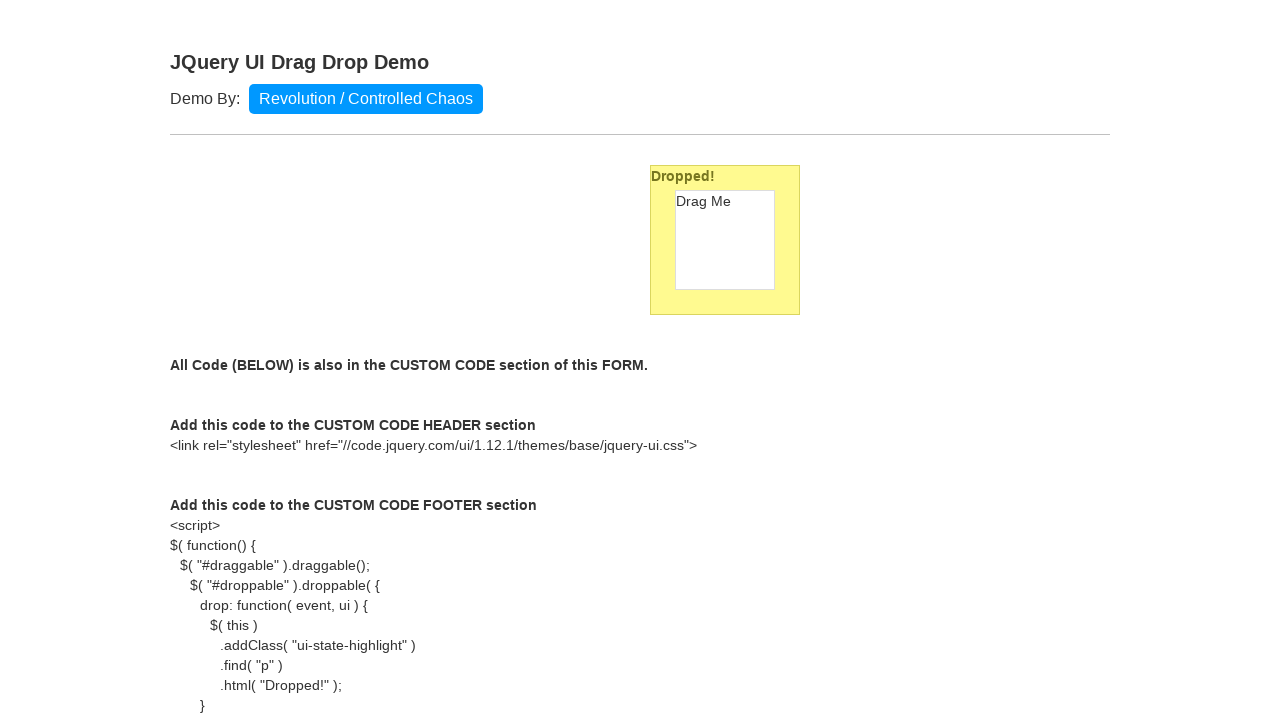